Tests handling multiple elements by clicking on list items and checking all checkboxes in a group using loops

Starting URL: https://www.techglobal-training.com/frontend

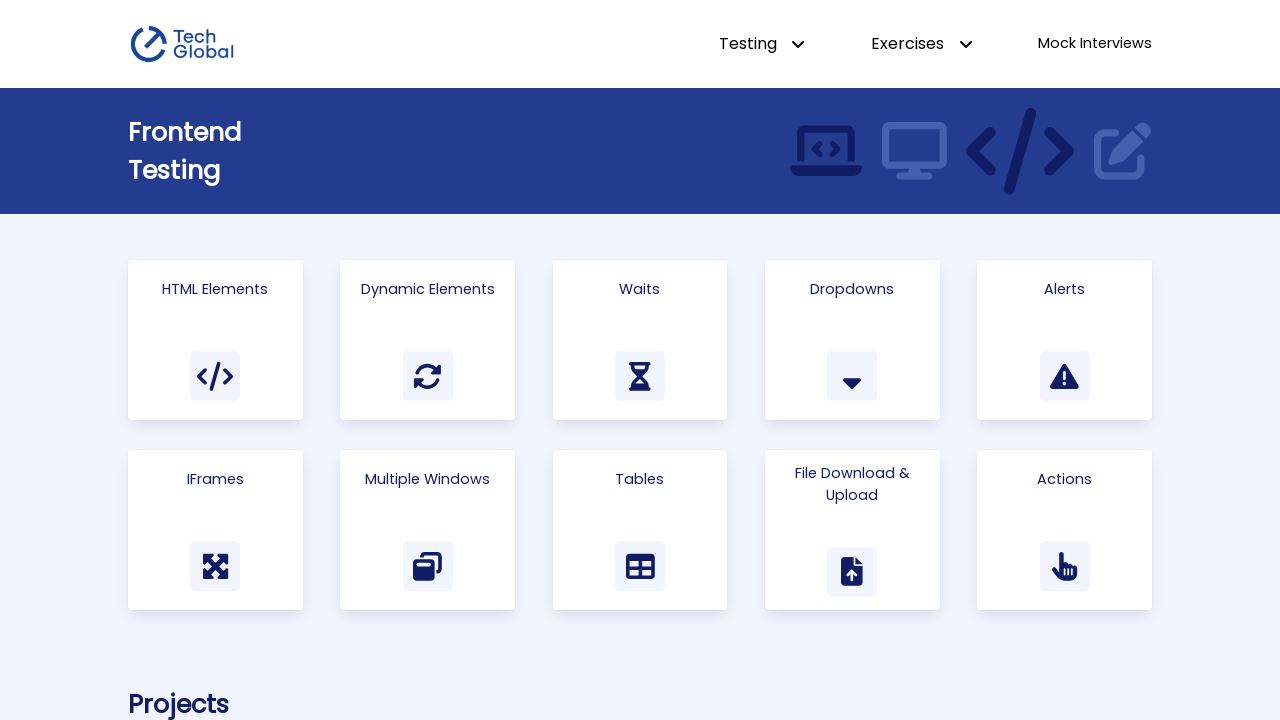

Clicked on HTML Elements card at (215, 340) on .card:has-text("HTML Elements")
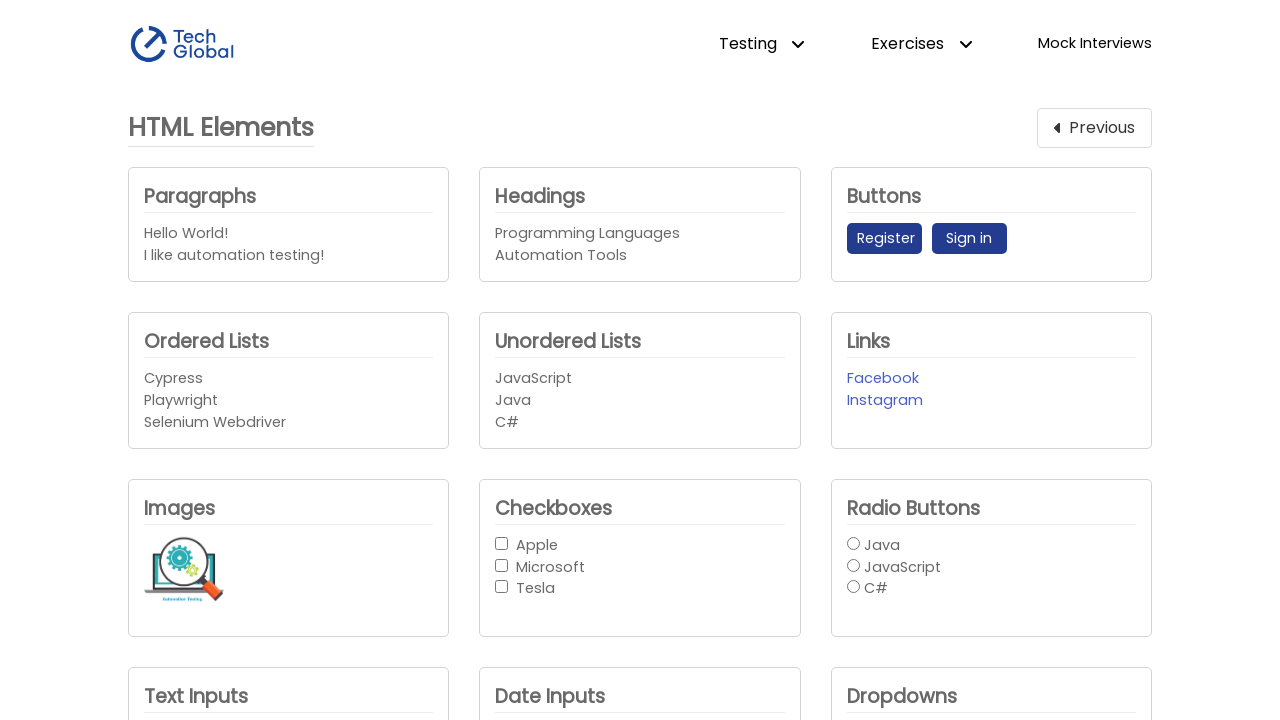

Clicked first unordered list item at (640, 379) on #unordered_list > li >> nth=0
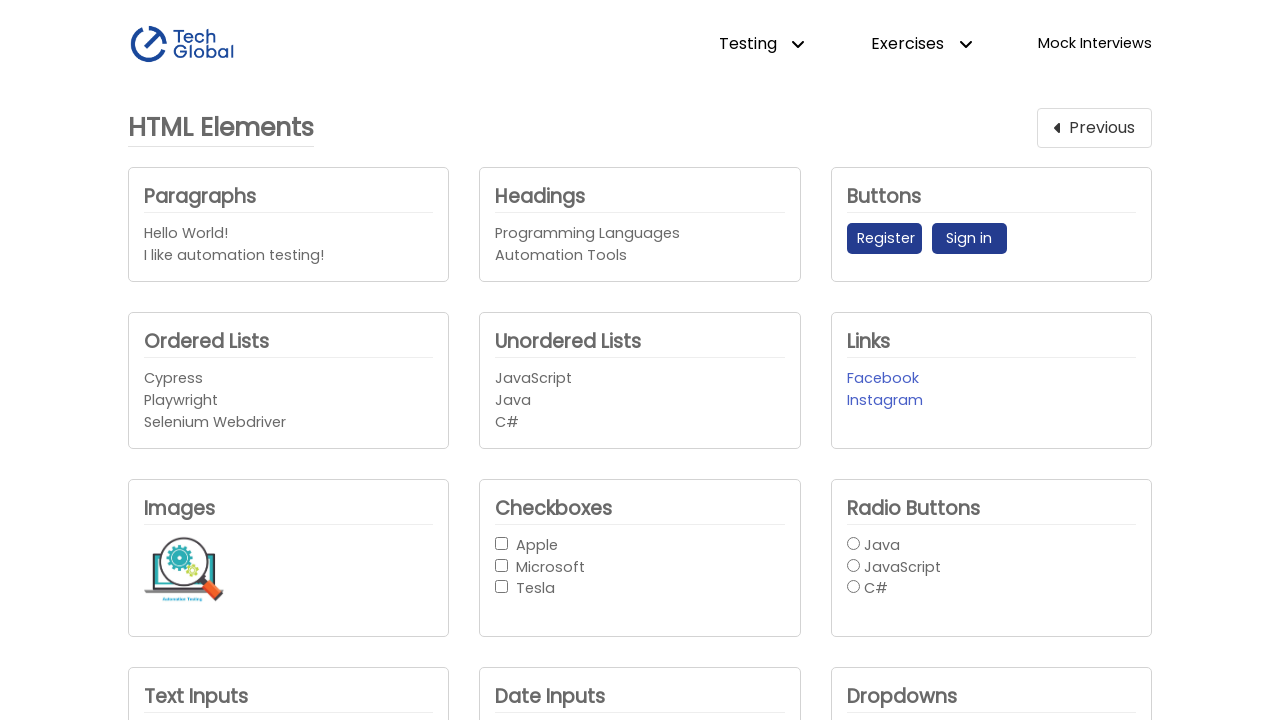

Clicked second unordered list item at (640, 401) on #unordered_list > li >> nth=1
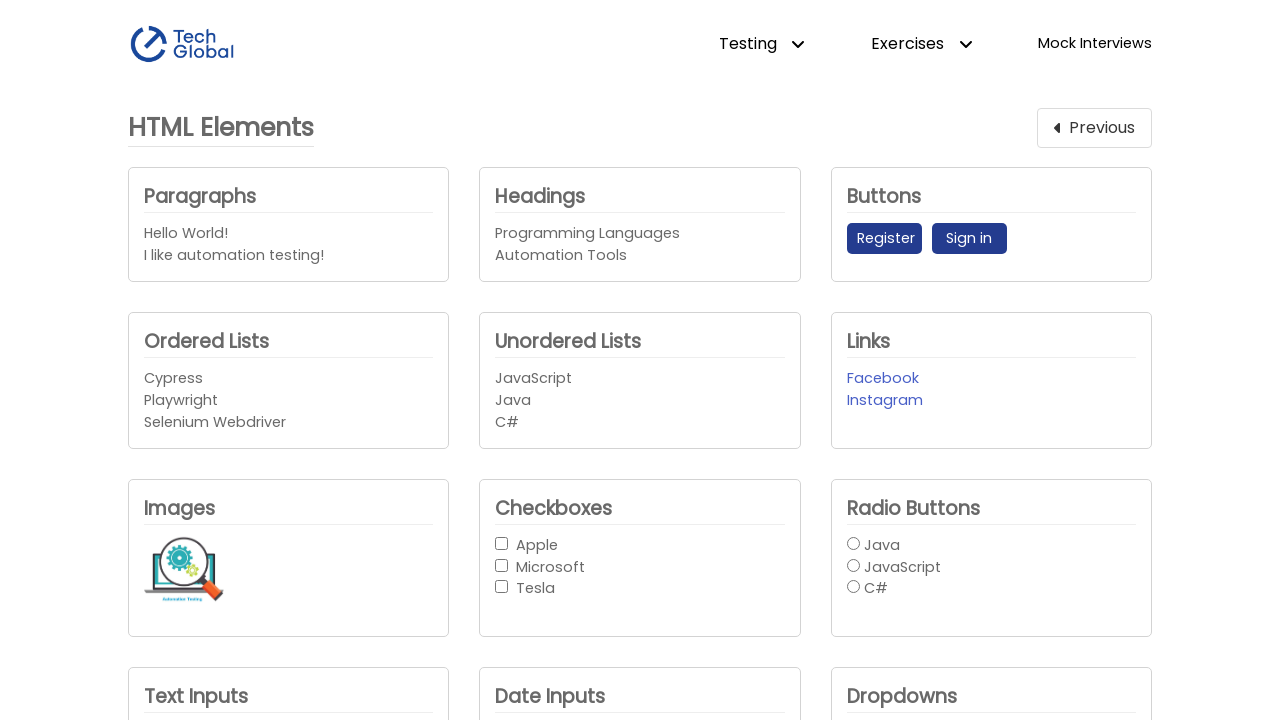

Clicked last unordered list item at (640, 422) on #unordered_list > li >> nth=-1
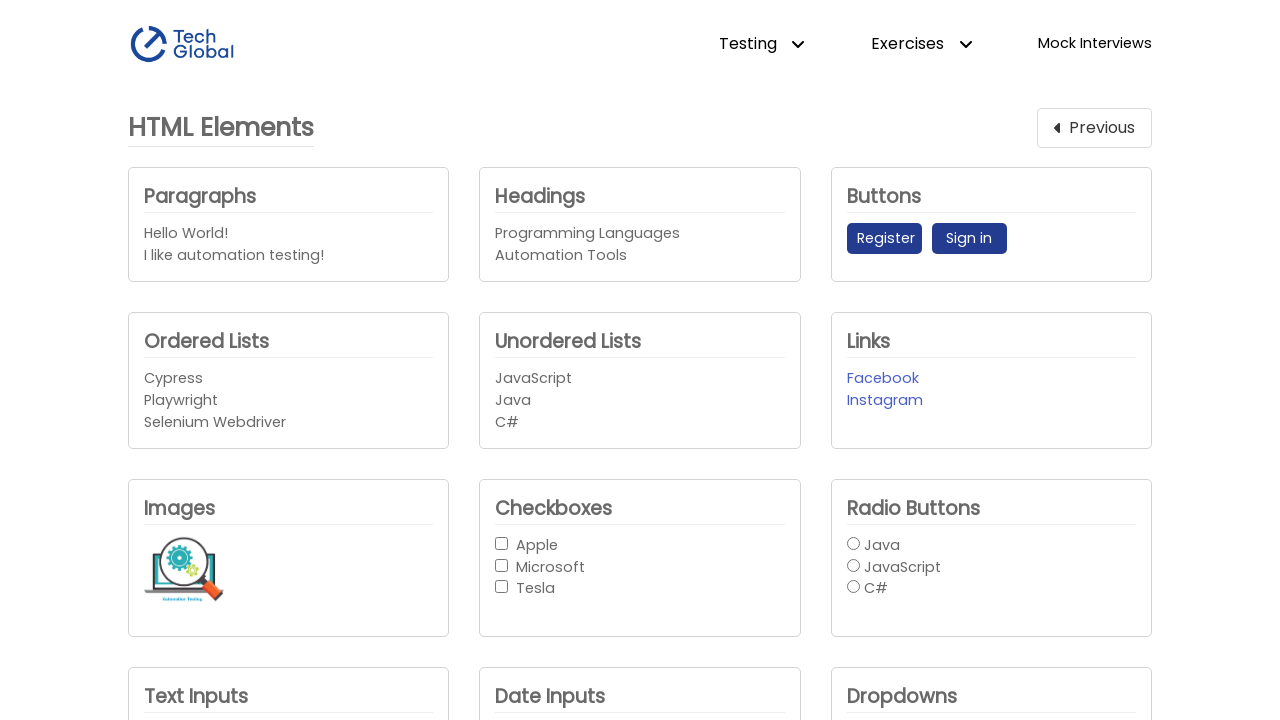

Located checkbox group with 3 checkboxes
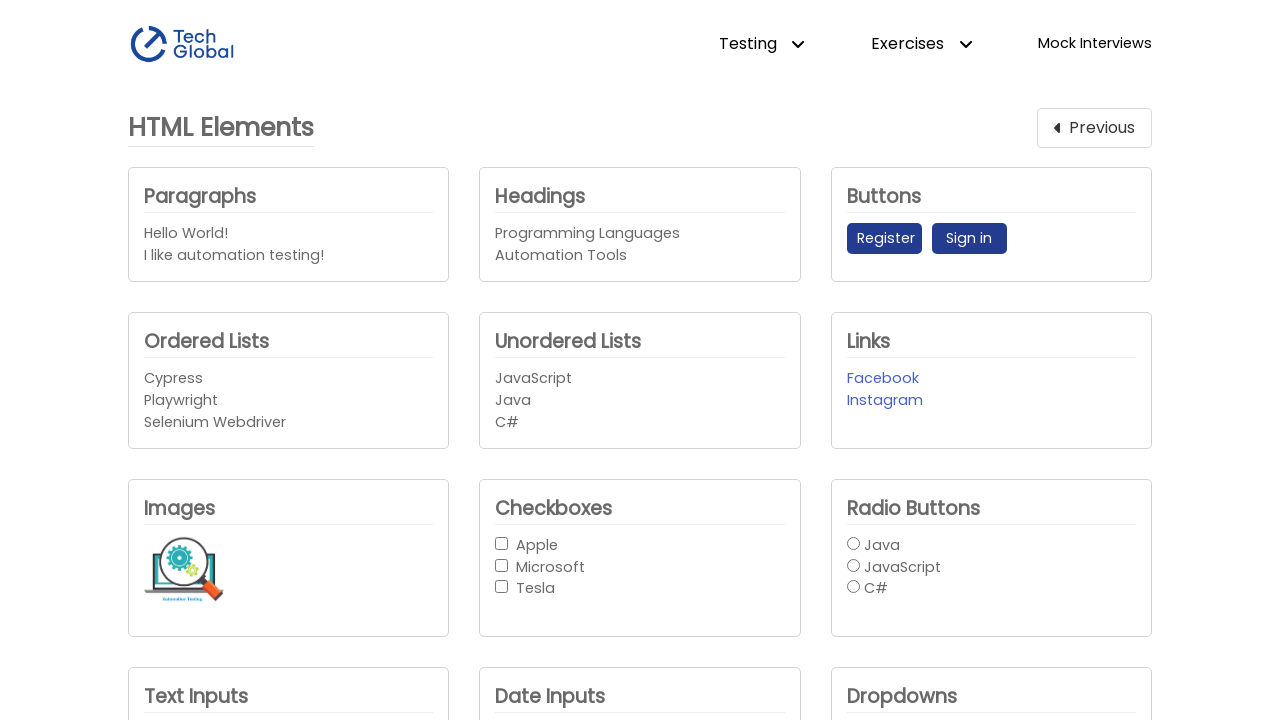

Checked checkbox 1 of 3 at (502, 543) on #checkbox-button-group input >> nth=0
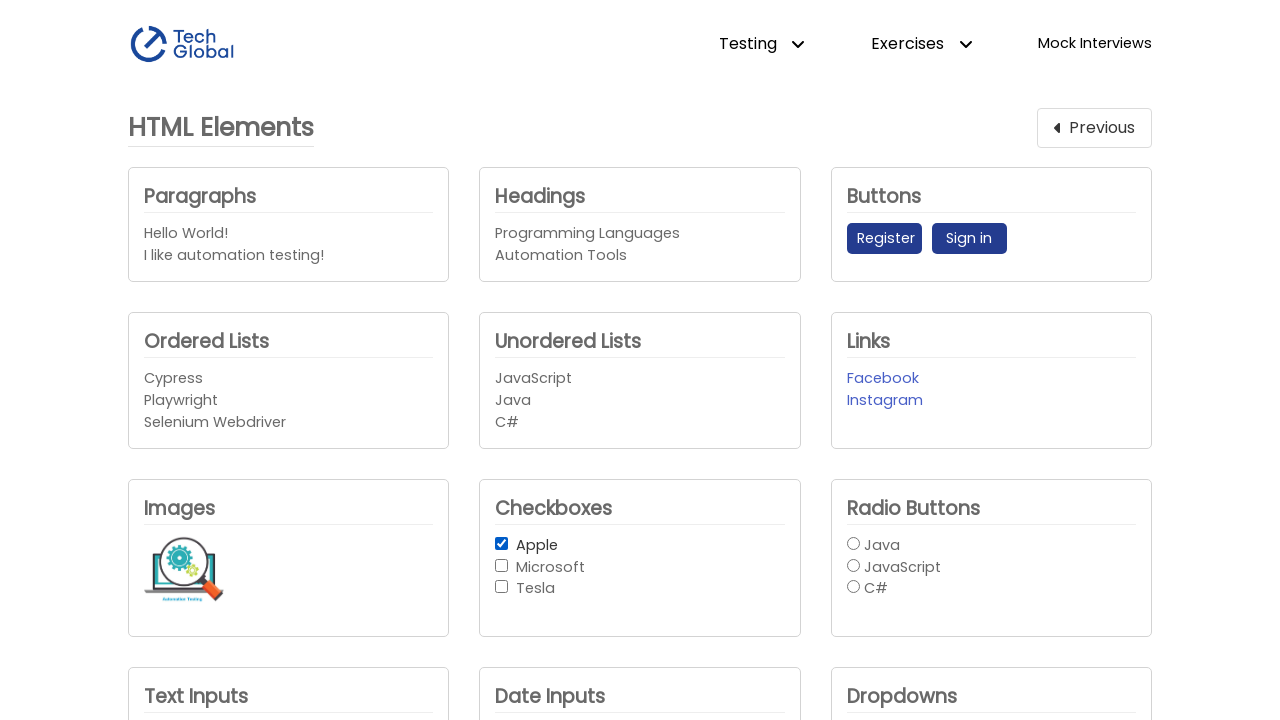

Checked checkbox 2 of 3 at (502, 565) on #checkbox-button-group input >> nth=1
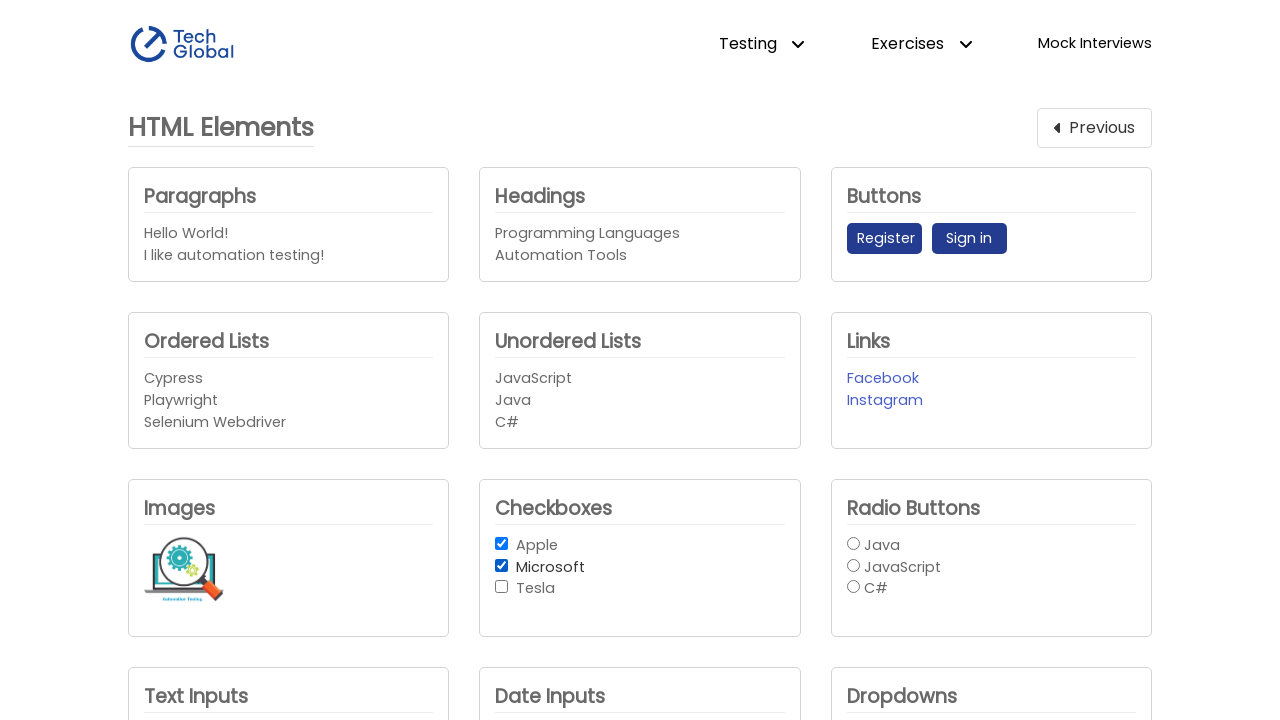

Checked checkbox 3 of 3 at (502, 587) on #checkbox-button-group input >> nth=2
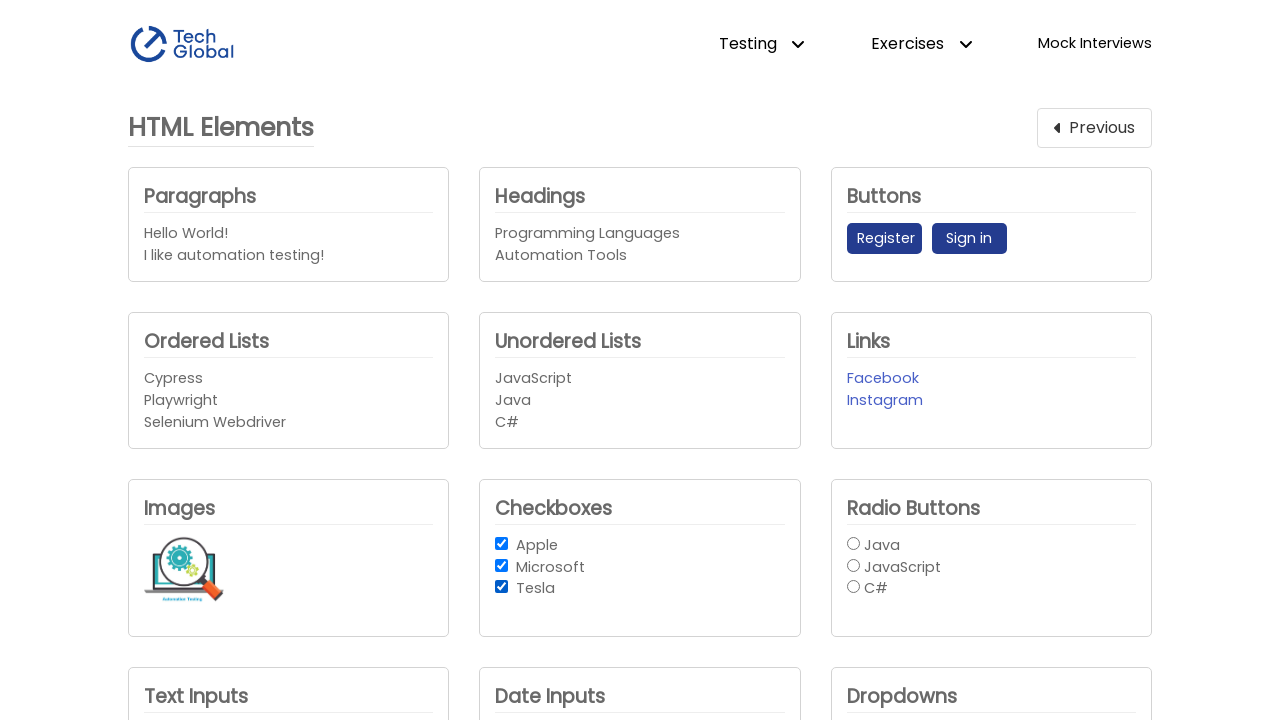

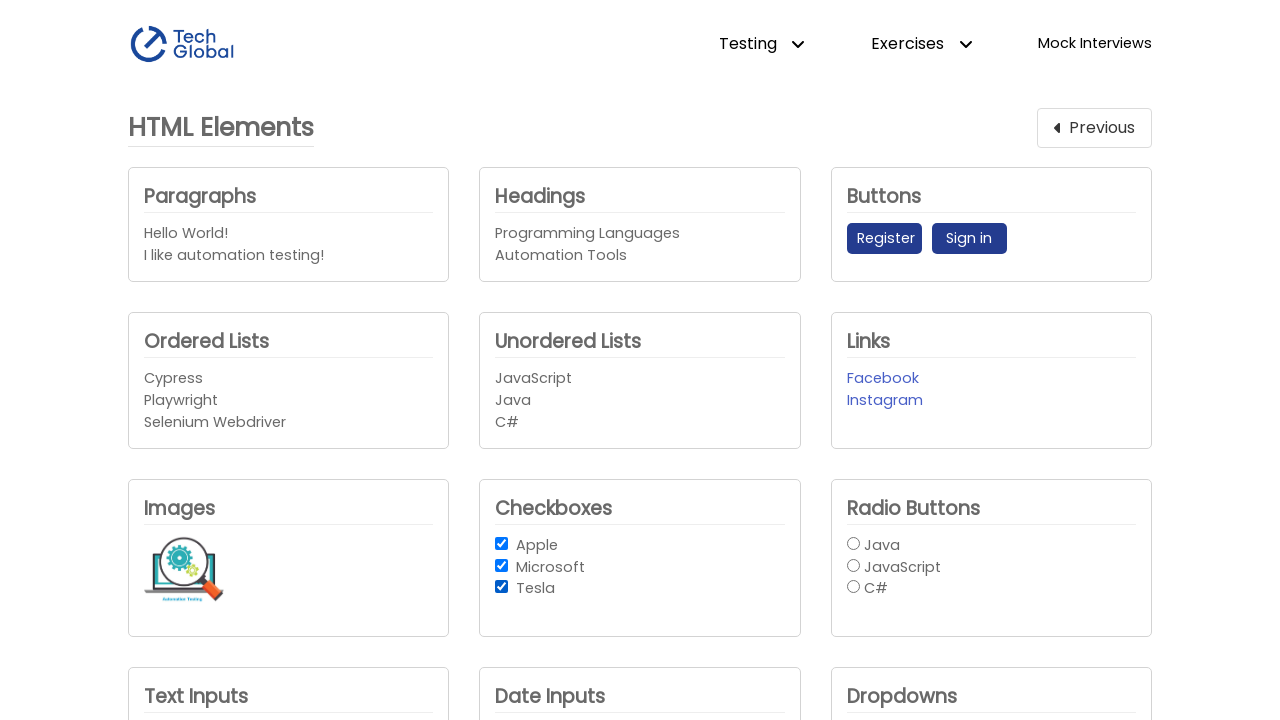